Tests dynamic control behavior by verifying a textbox is initially disabled, clicking Enable button, and verifying it becomes enabled with confirmation message

Starting URL: https://the-internet.herokuapp.com/dynamic_controls

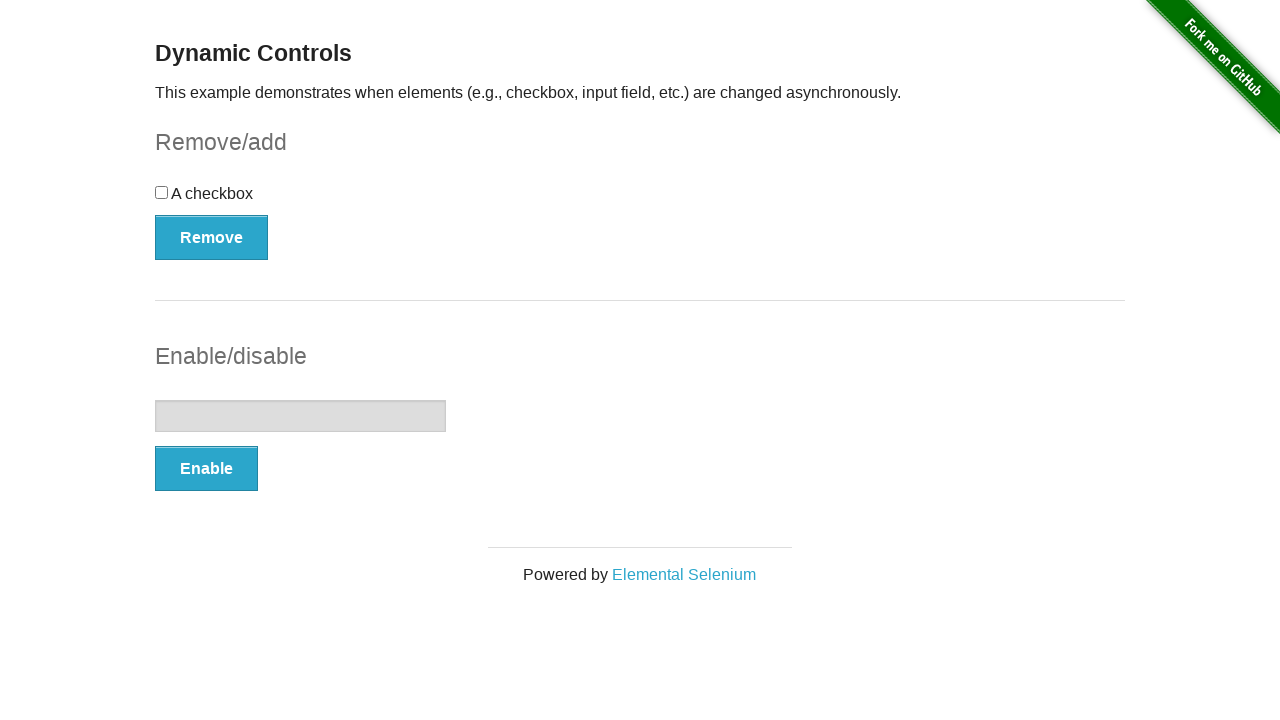

Navigated to dynamic controls page
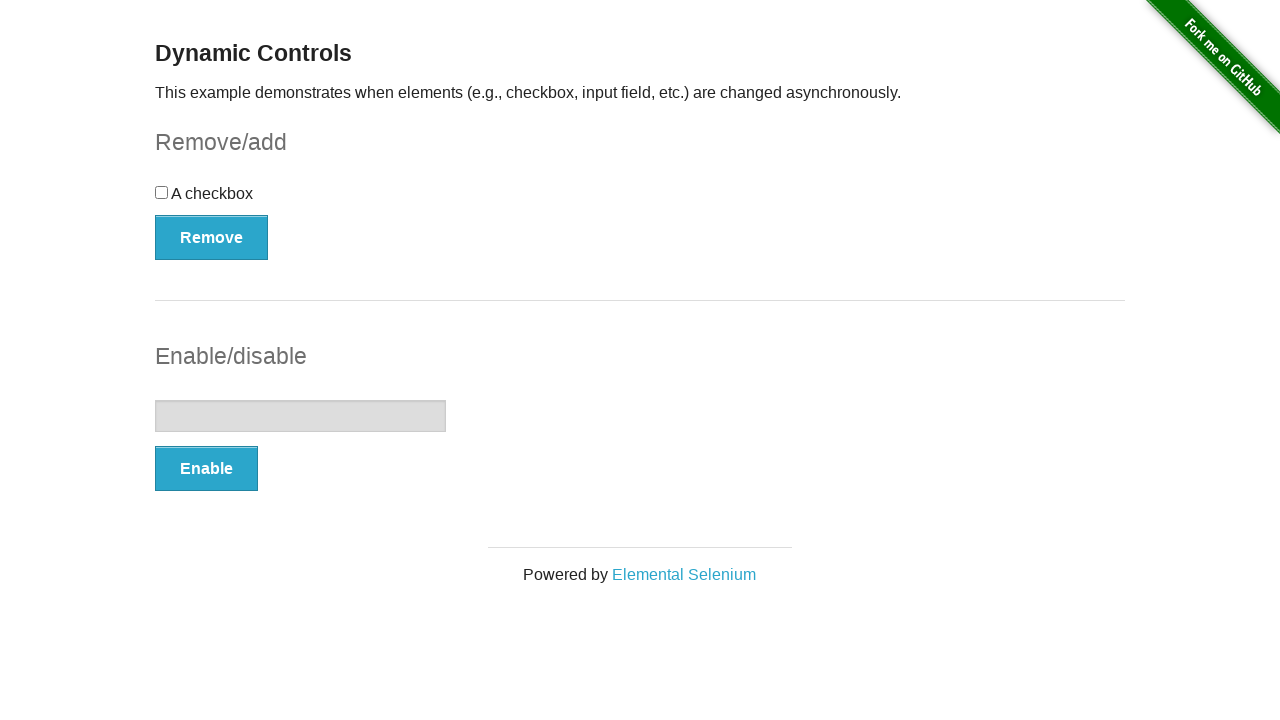

Located textbox element
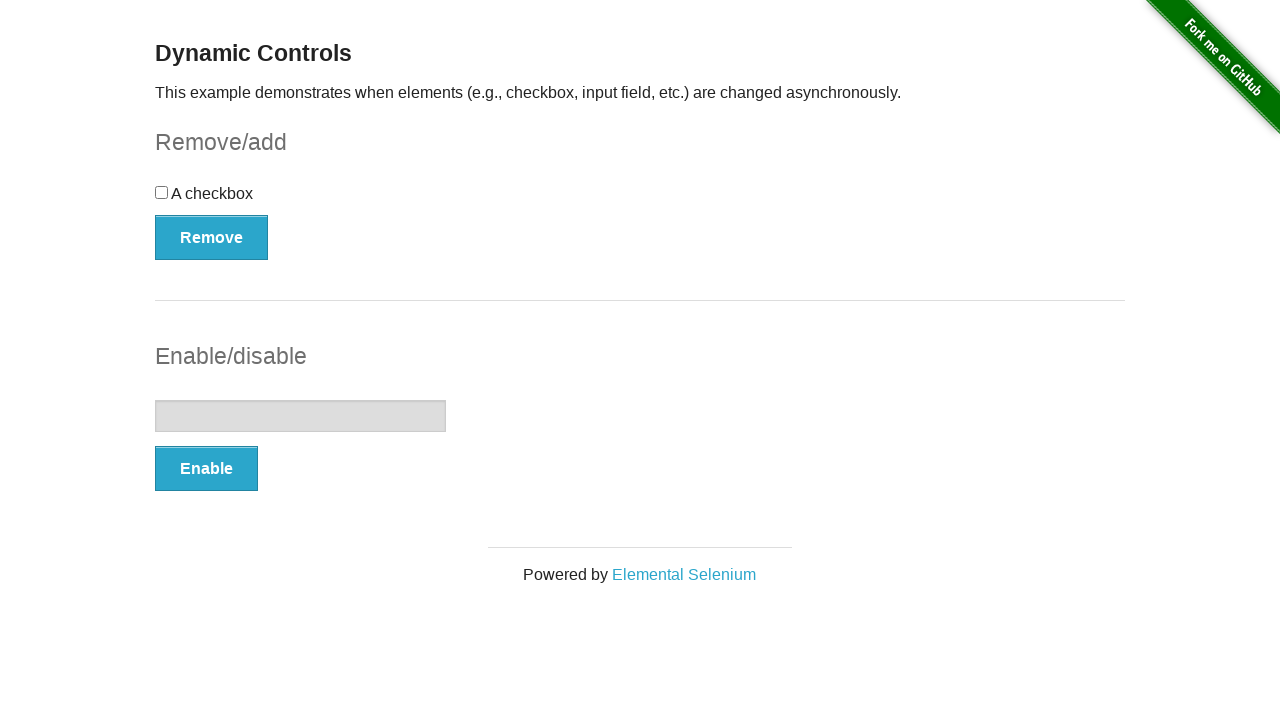

Verified textbox is initially disabled
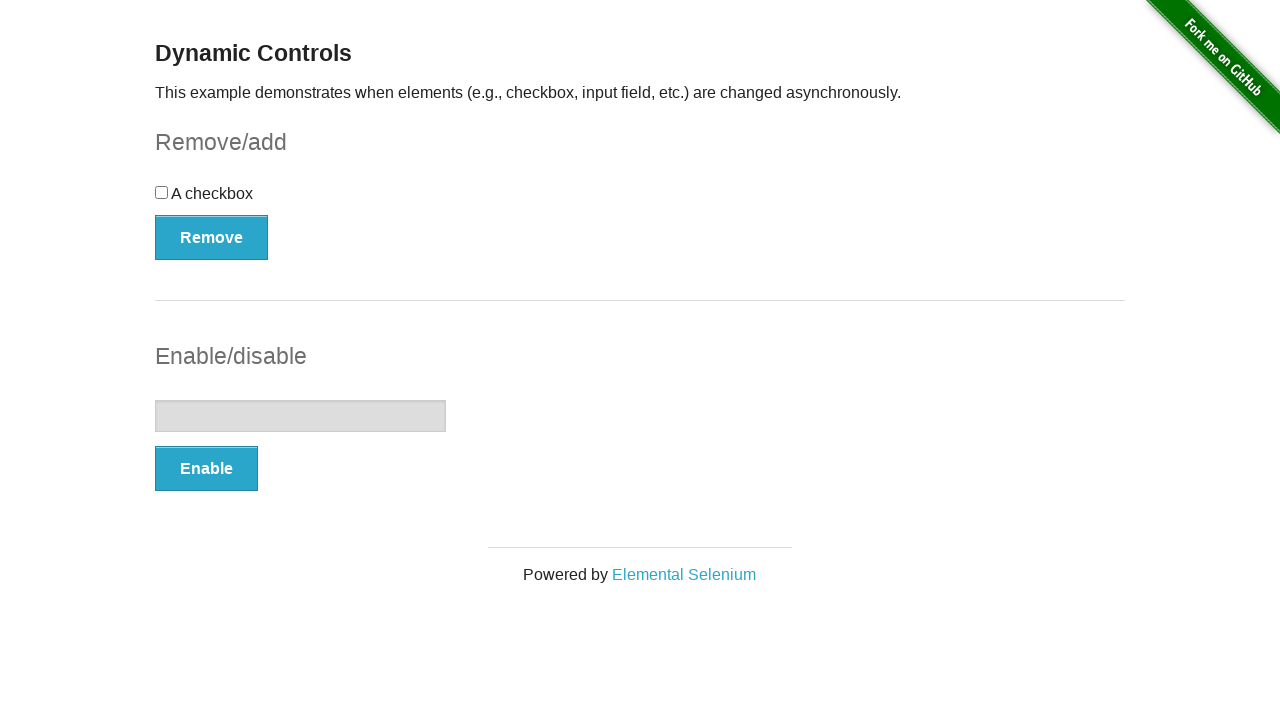

Clicked Enable button at (206, 469) on text='Enable'
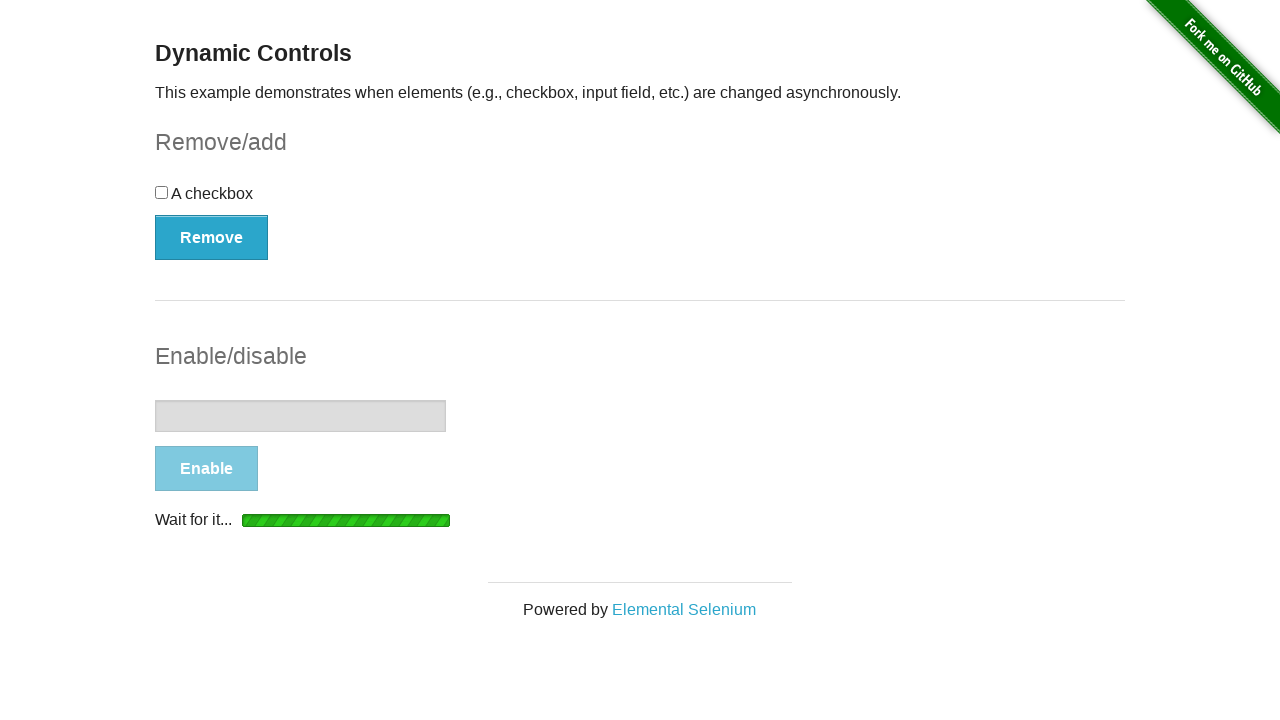

Waited for textbox to become enabled
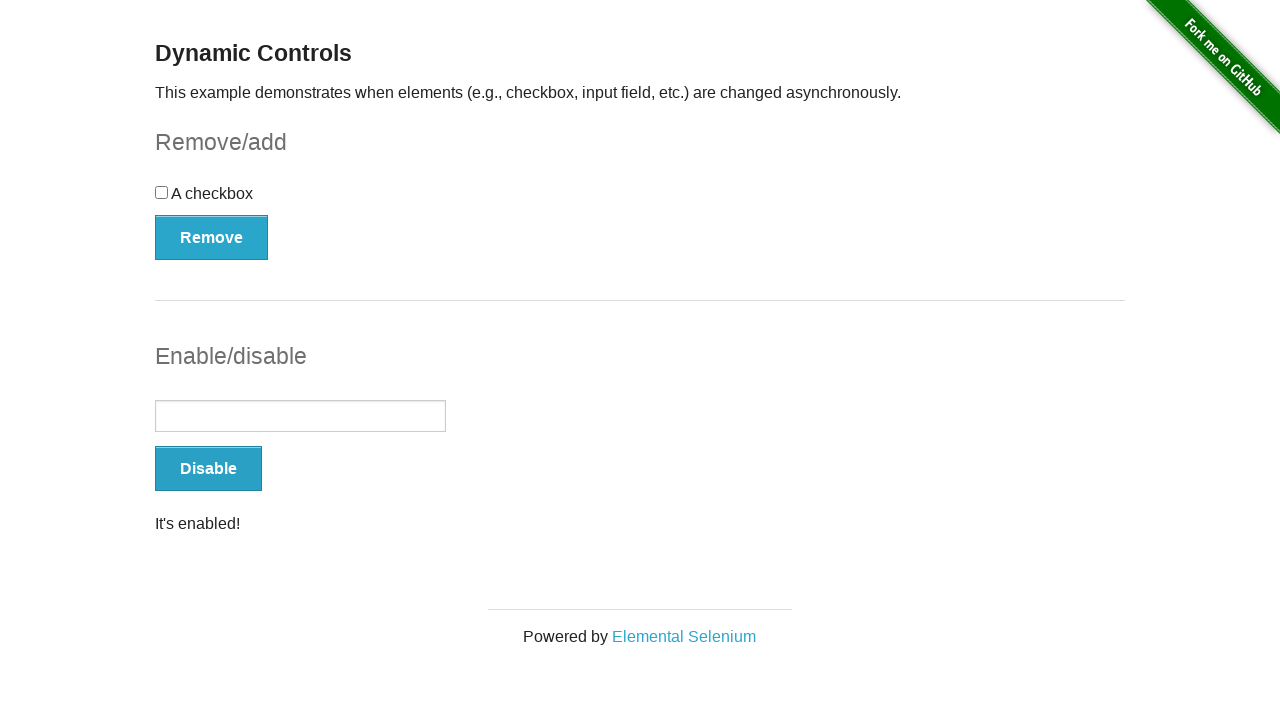

Located confirmation message
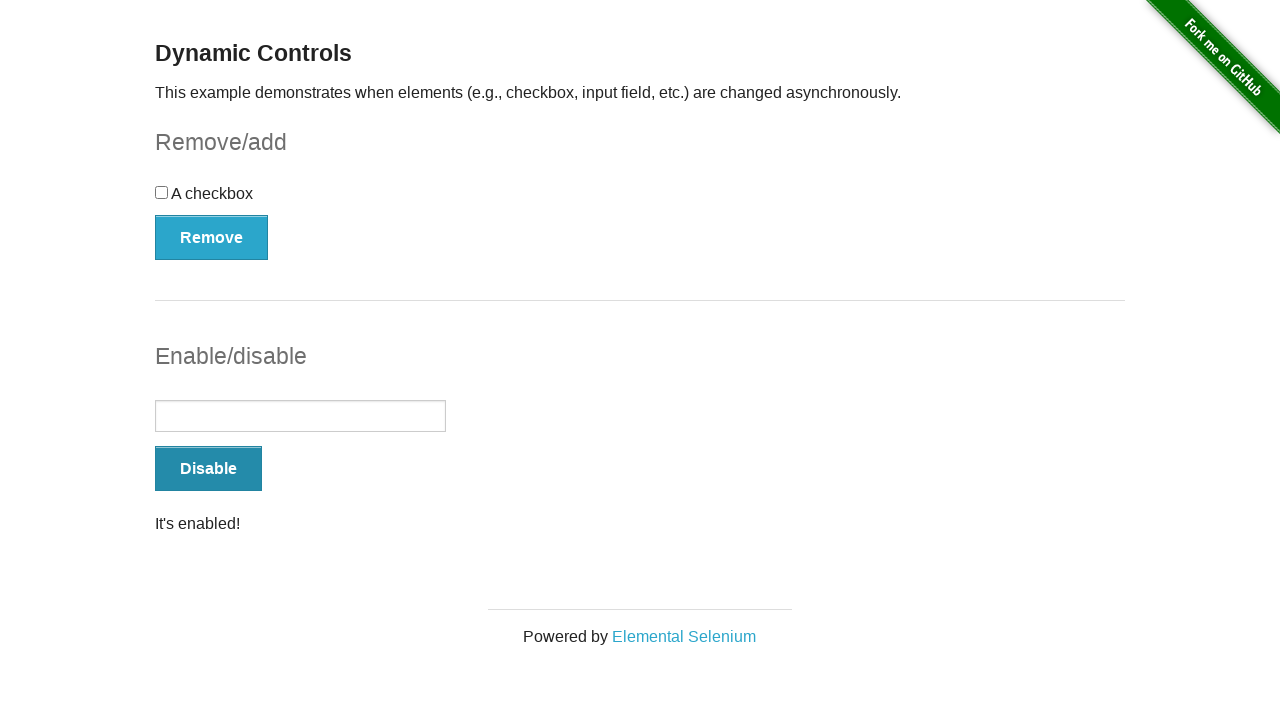

Verified "It's enabled!" confirmation message is visible
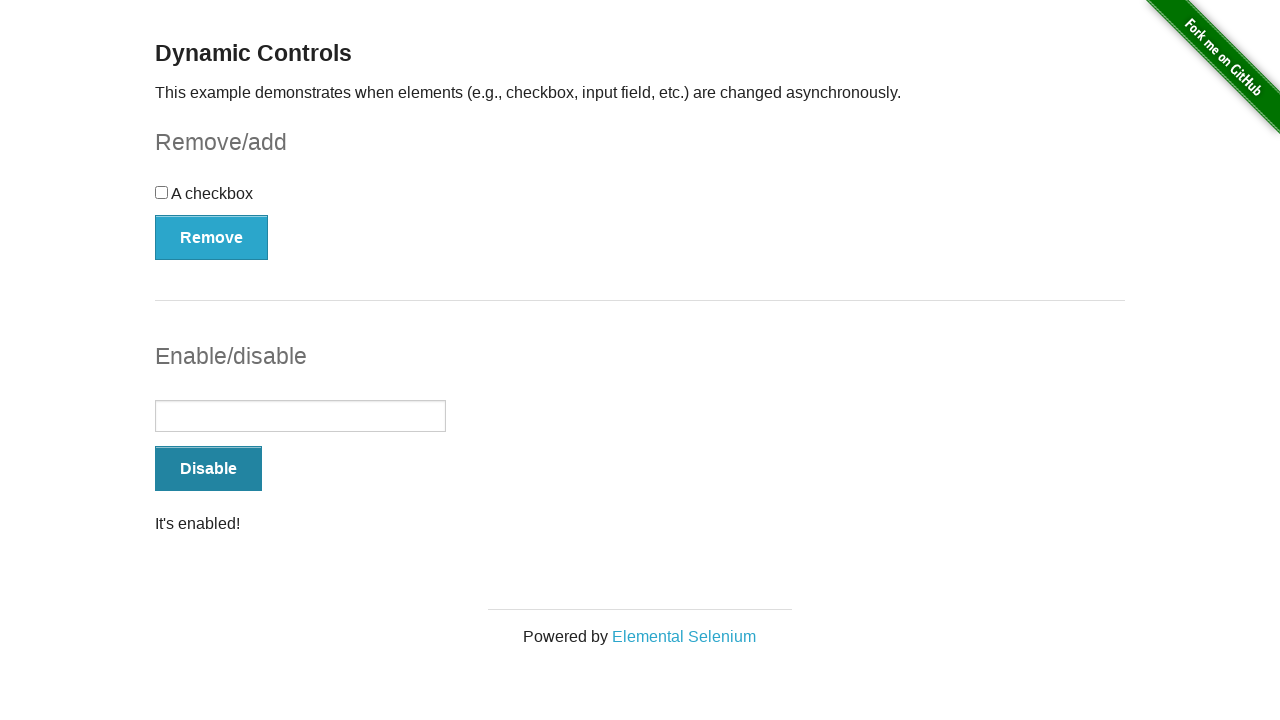

Verified textbox is now enabled
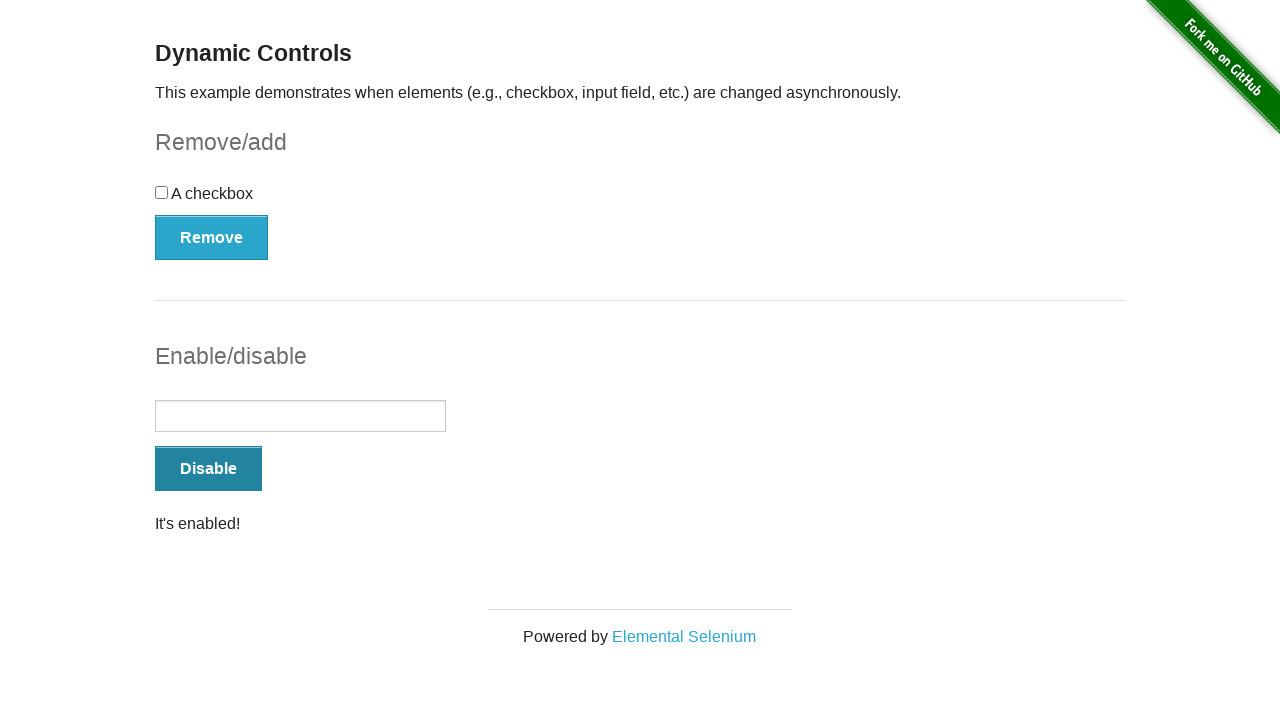

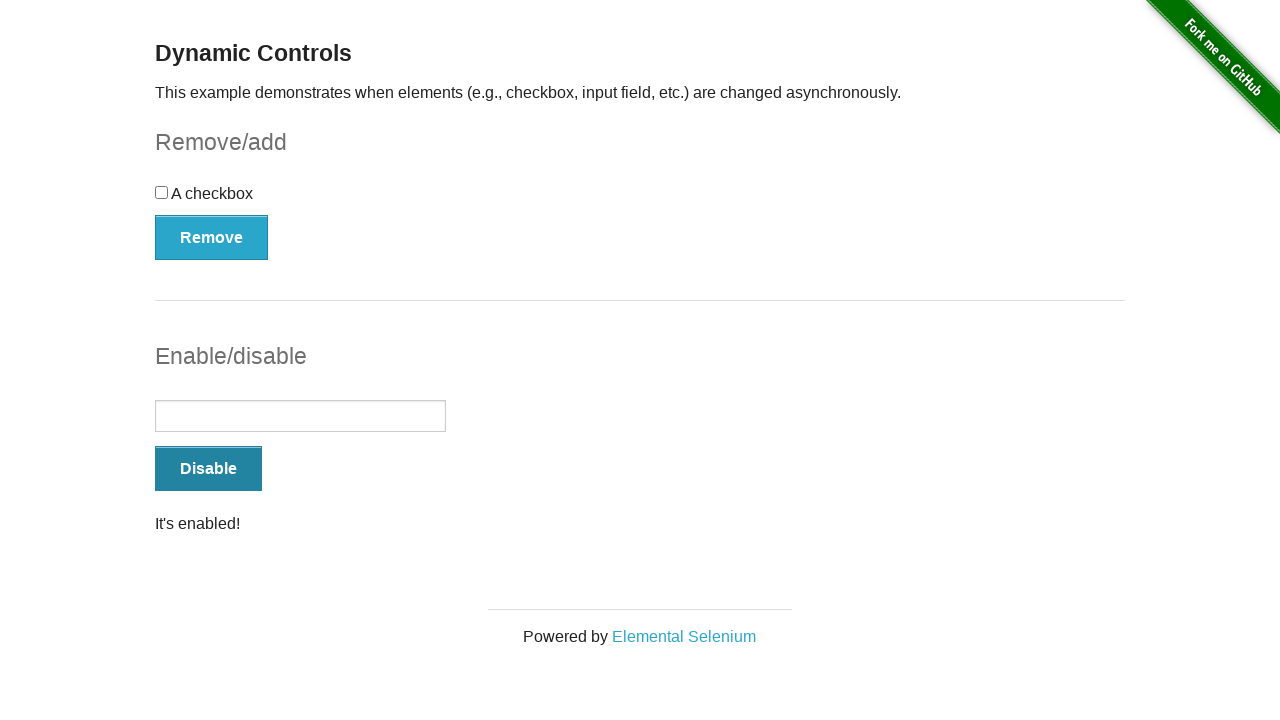